Tests window handling functionality by clicking a link to open a new window and verifying titles of both windows

Starting URL: https://testcenter.techproeducation.com/index.php?page=multiple-windows

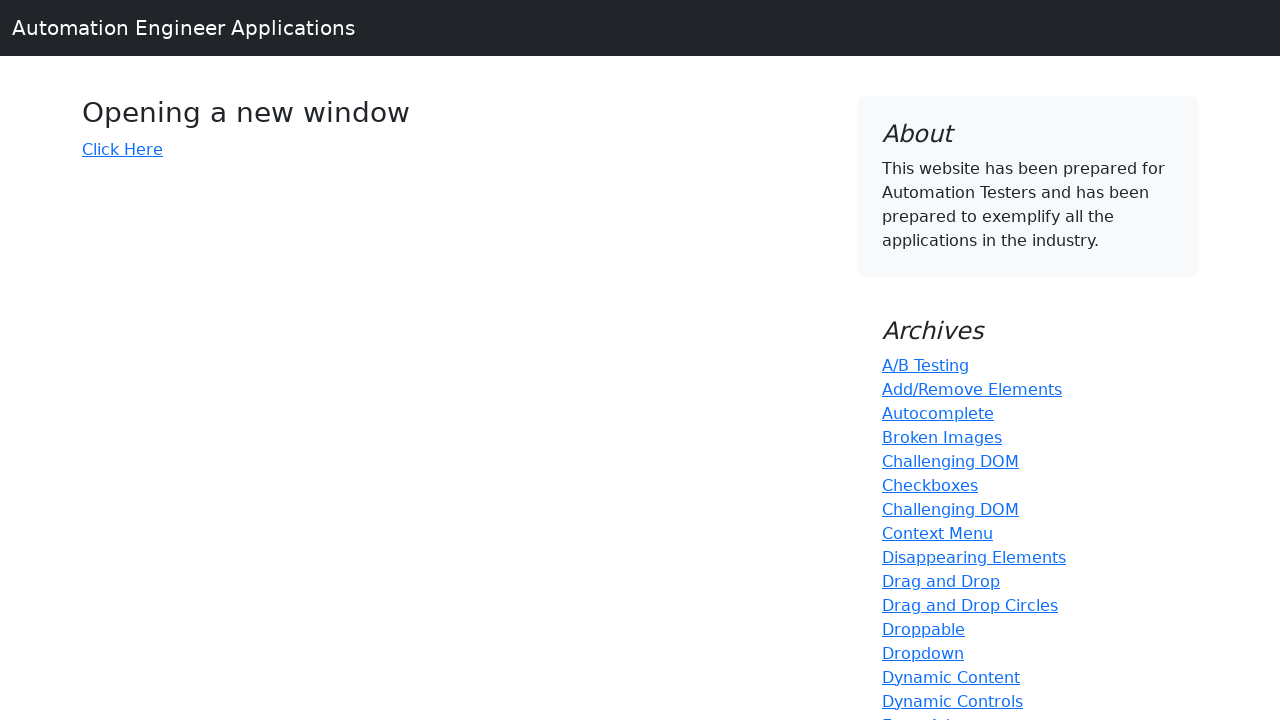

Verified first page title is 'Windows'
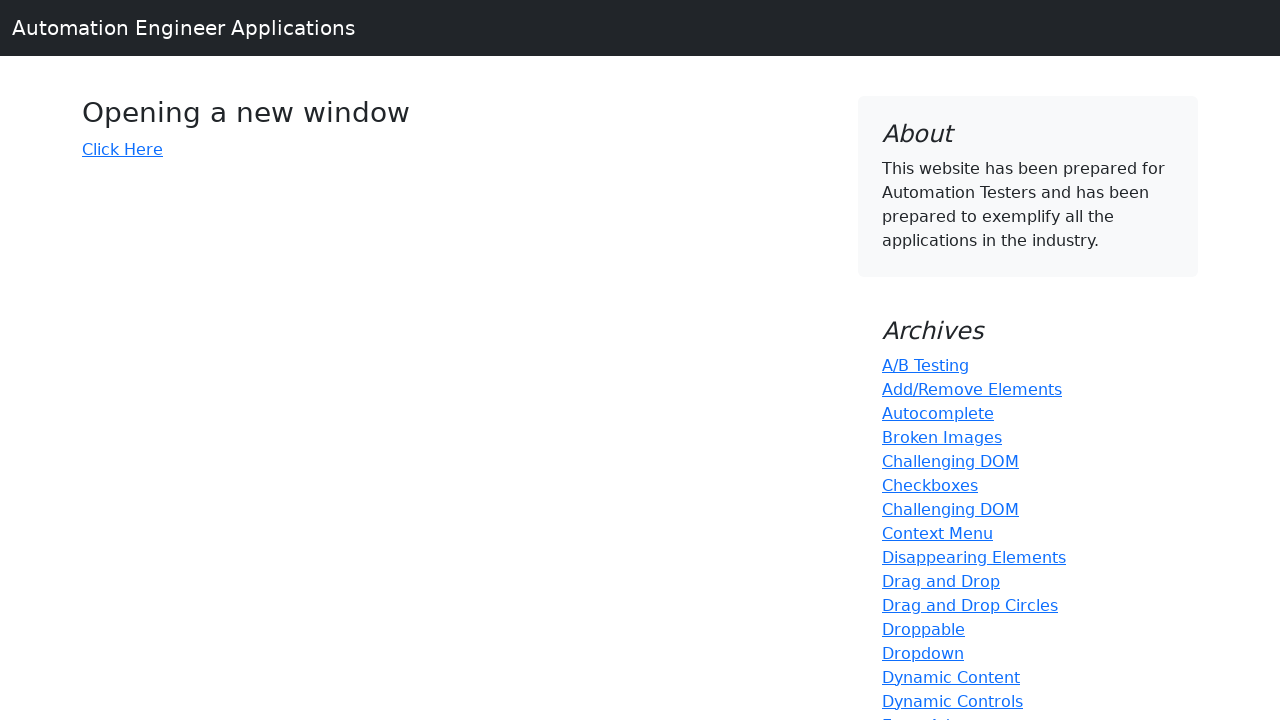

Clicked 'Click Here' link to open new window at (122, 149) on text=Click Here
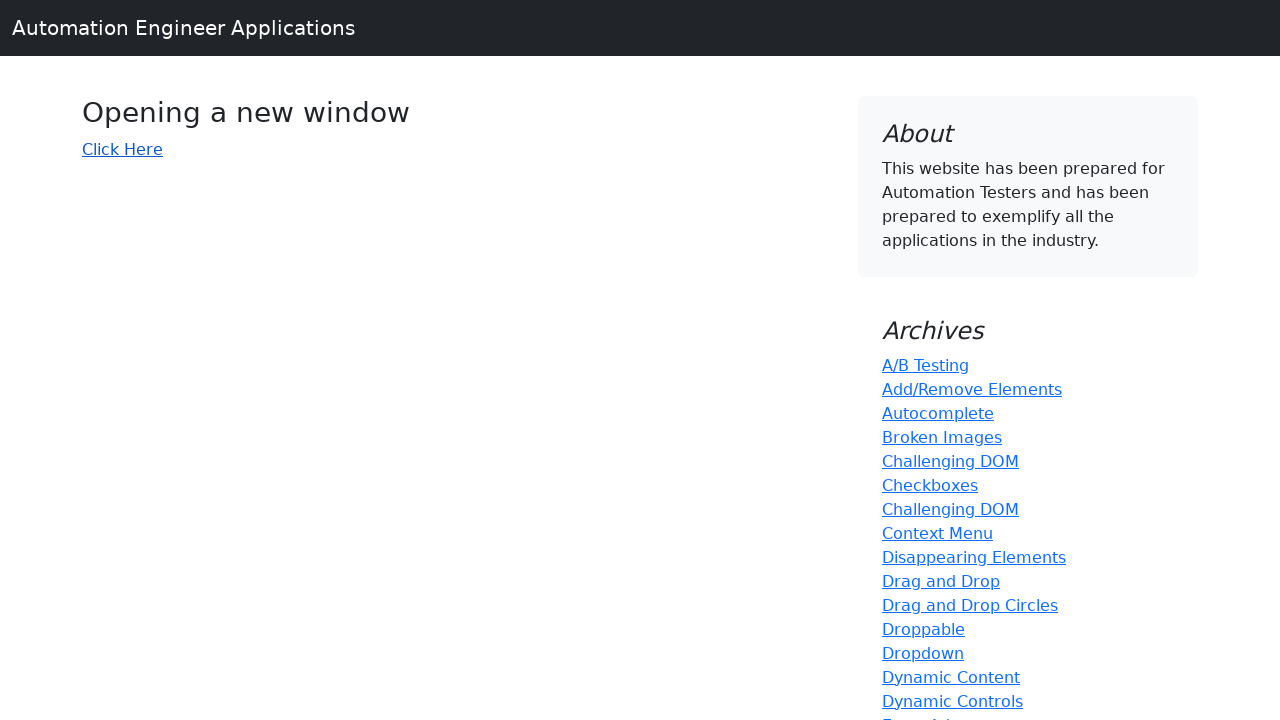

Obtained new page object from context
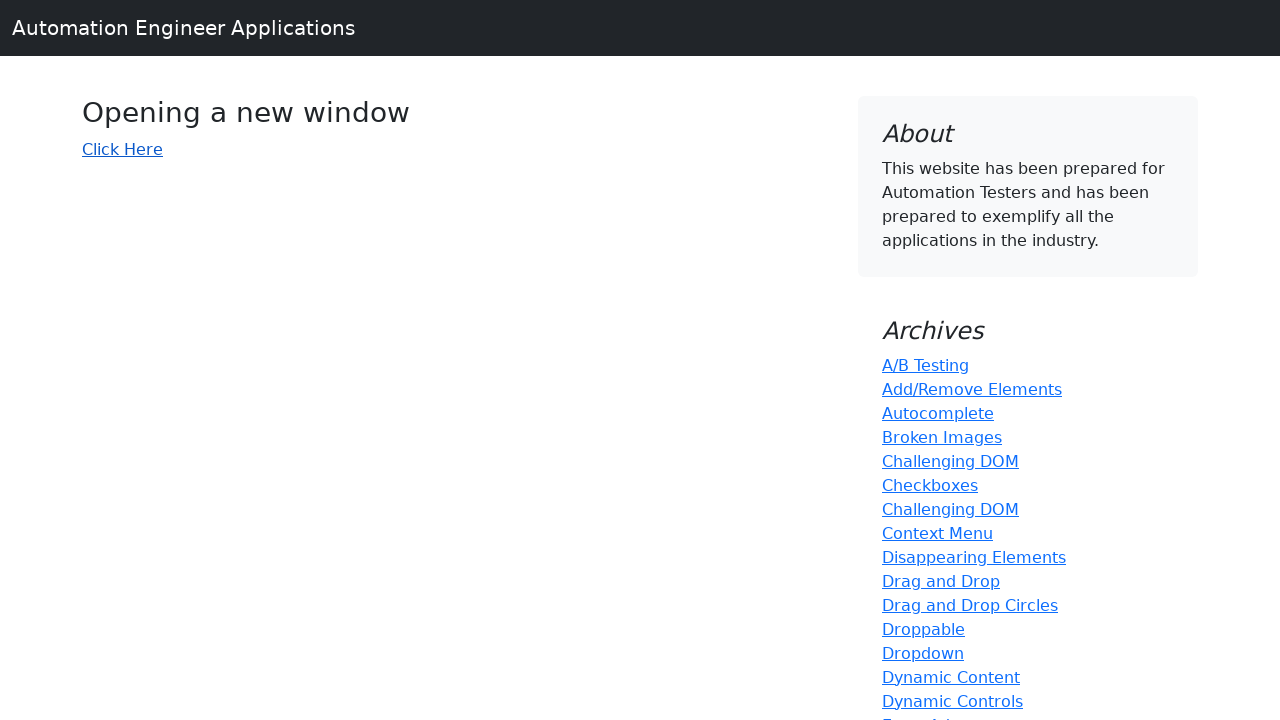

New page loaded successfully
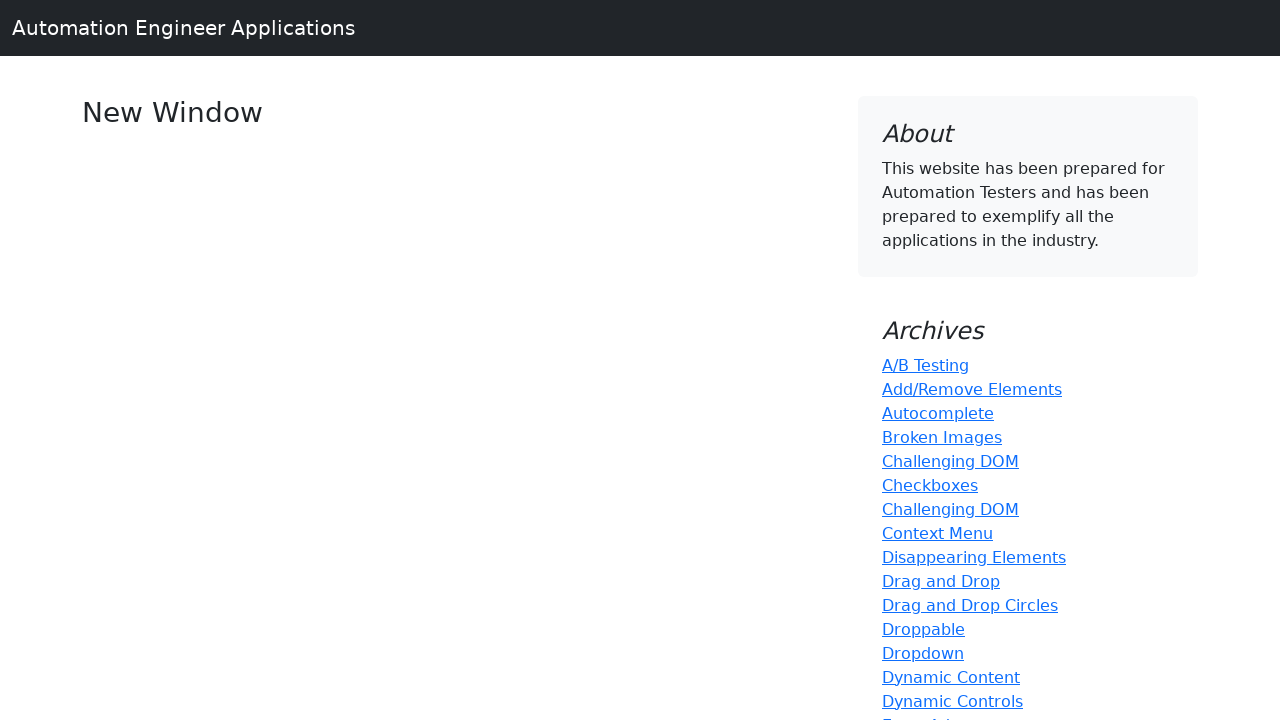

Verified new page title is 'New Window'
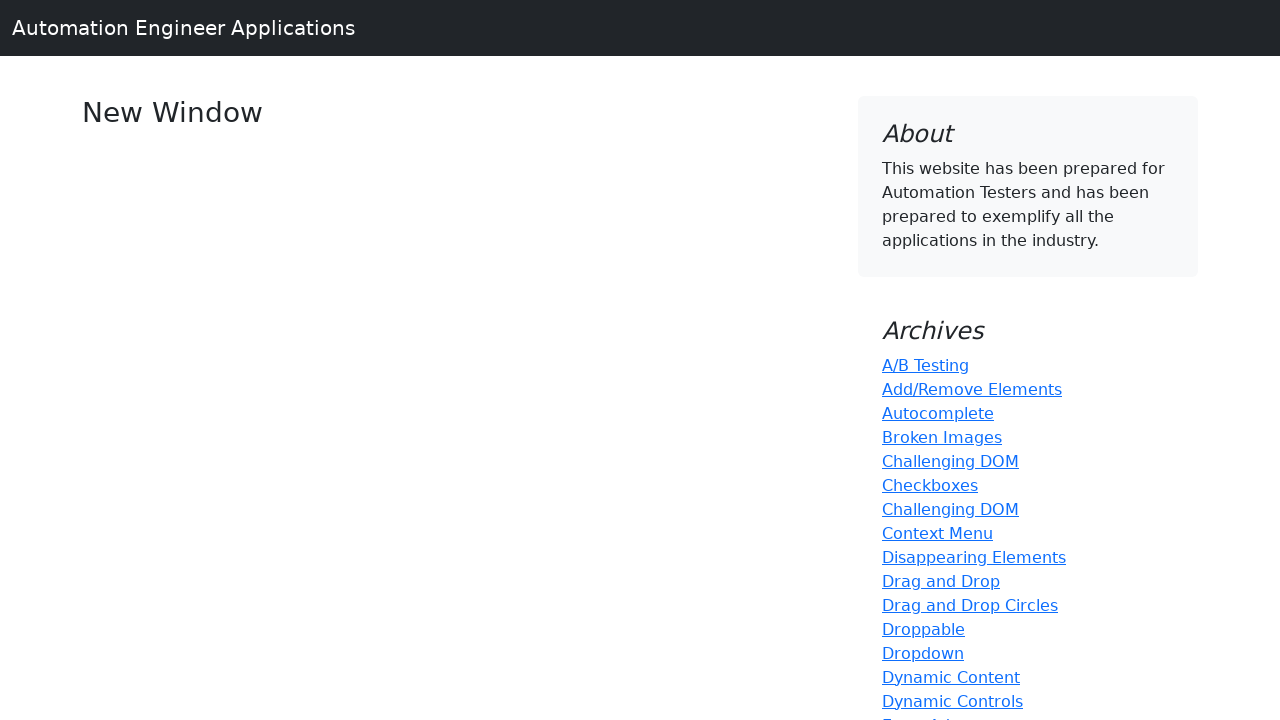

Closed the new page window
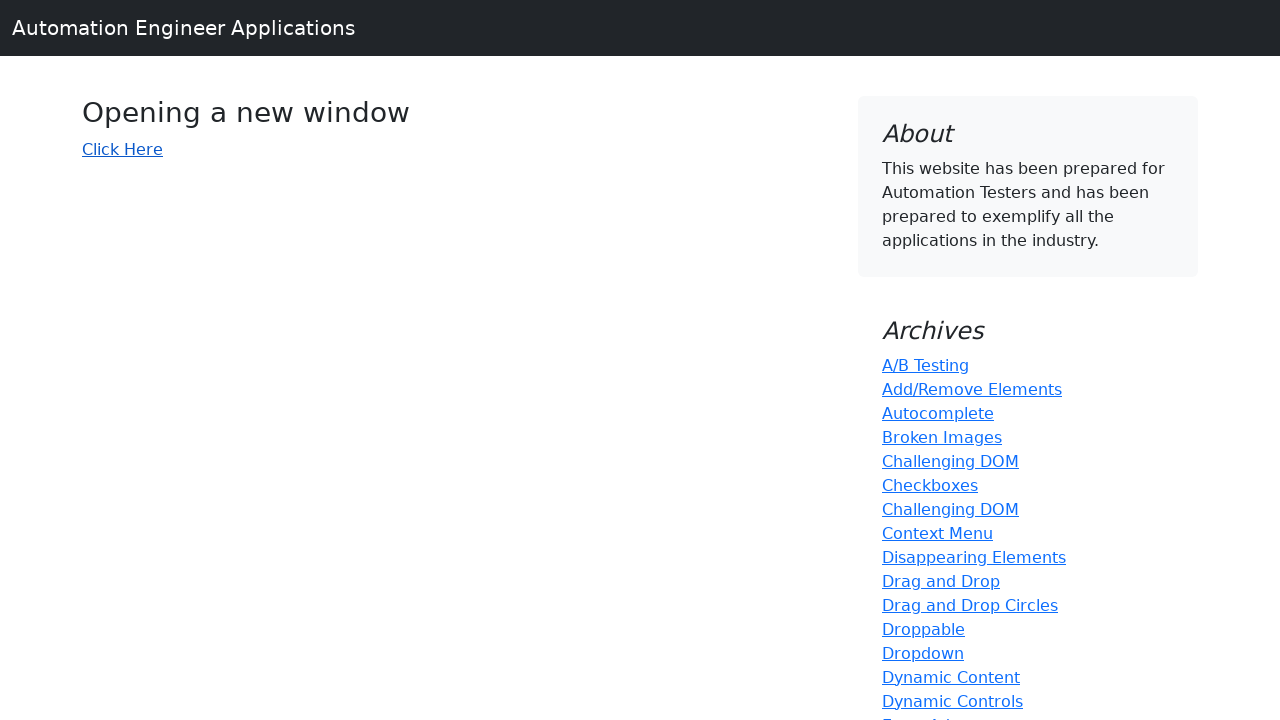

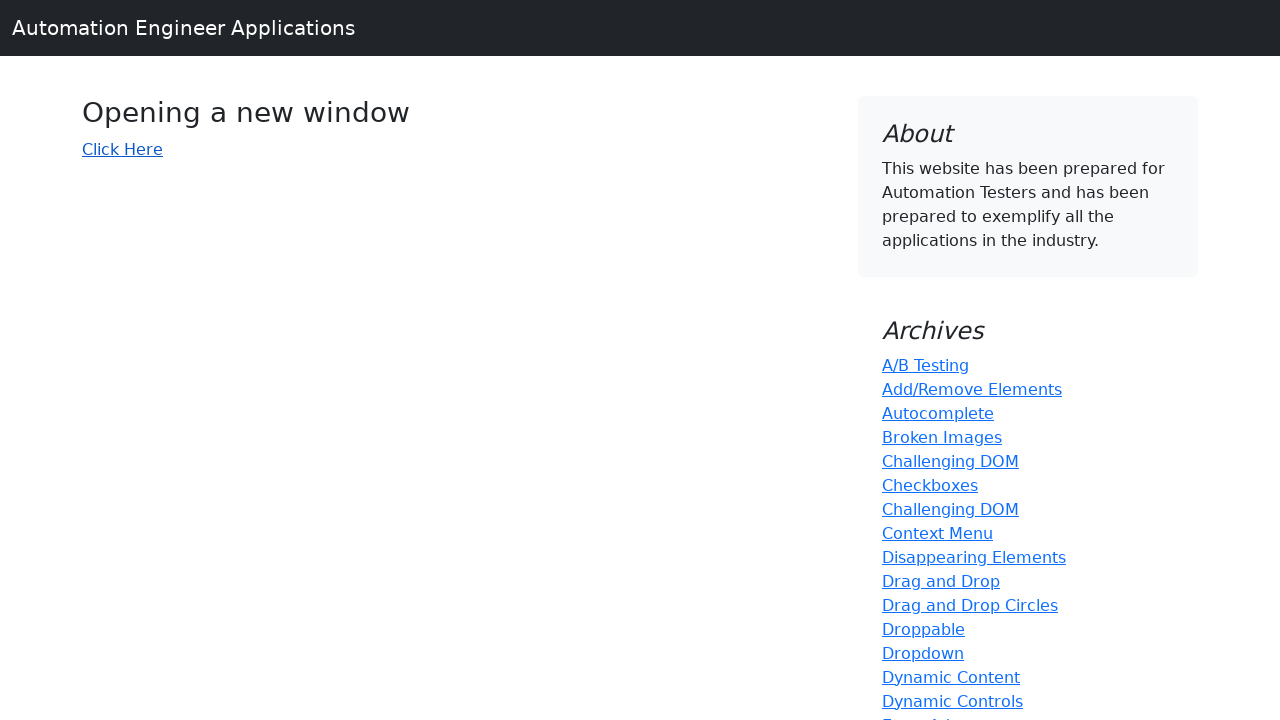